Navigates to a WikiMetal article about the best albums of 1982 and verifies that article content (paragraphs) is displayed on the page.

Starting URL: https://www.wikimetal.com.br/iron-maiden-scorpions-kiss-veja-melhores-albuns-1982/

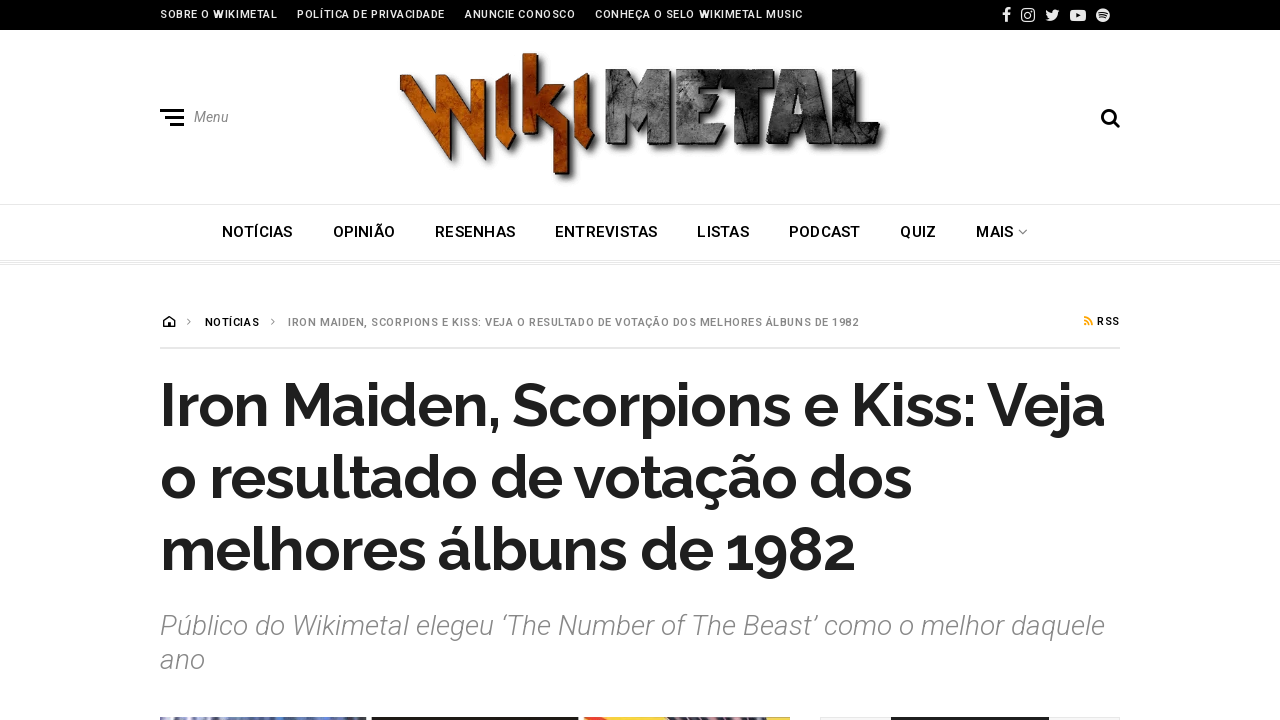

Navigated to WikiMetal article about the best albums of 1982
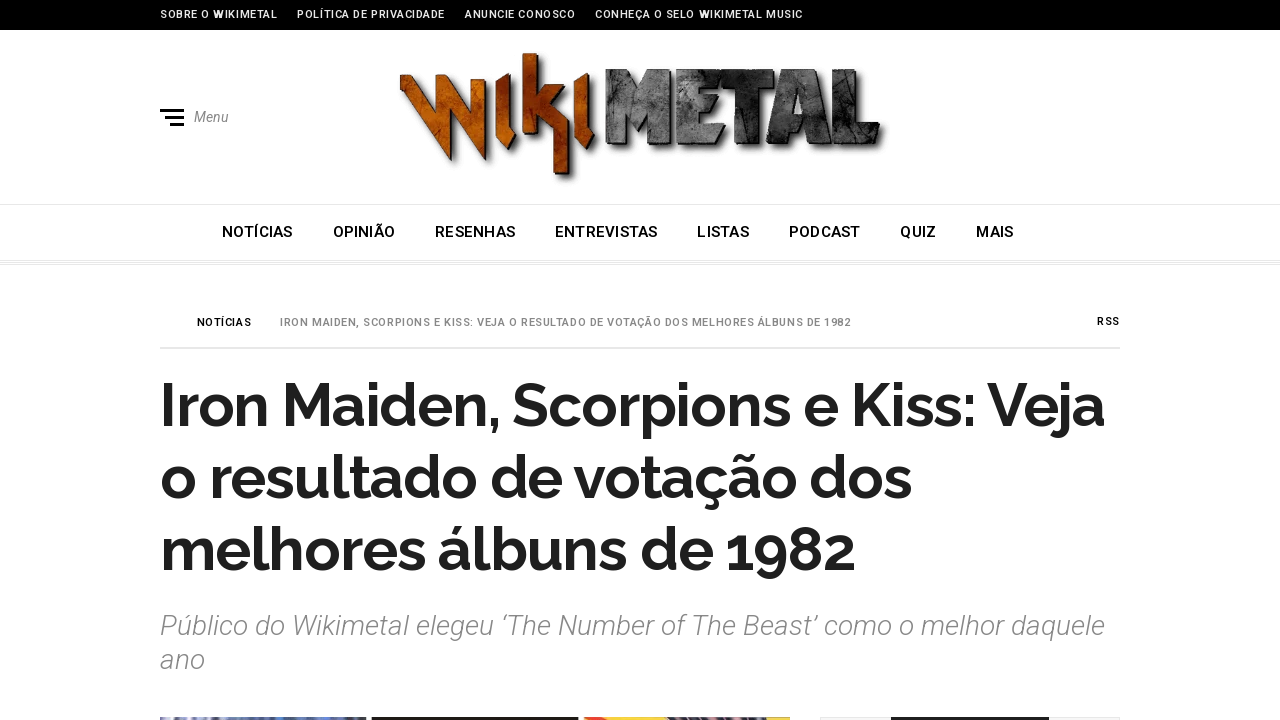

Article paragraphs loaded and content is present on the page
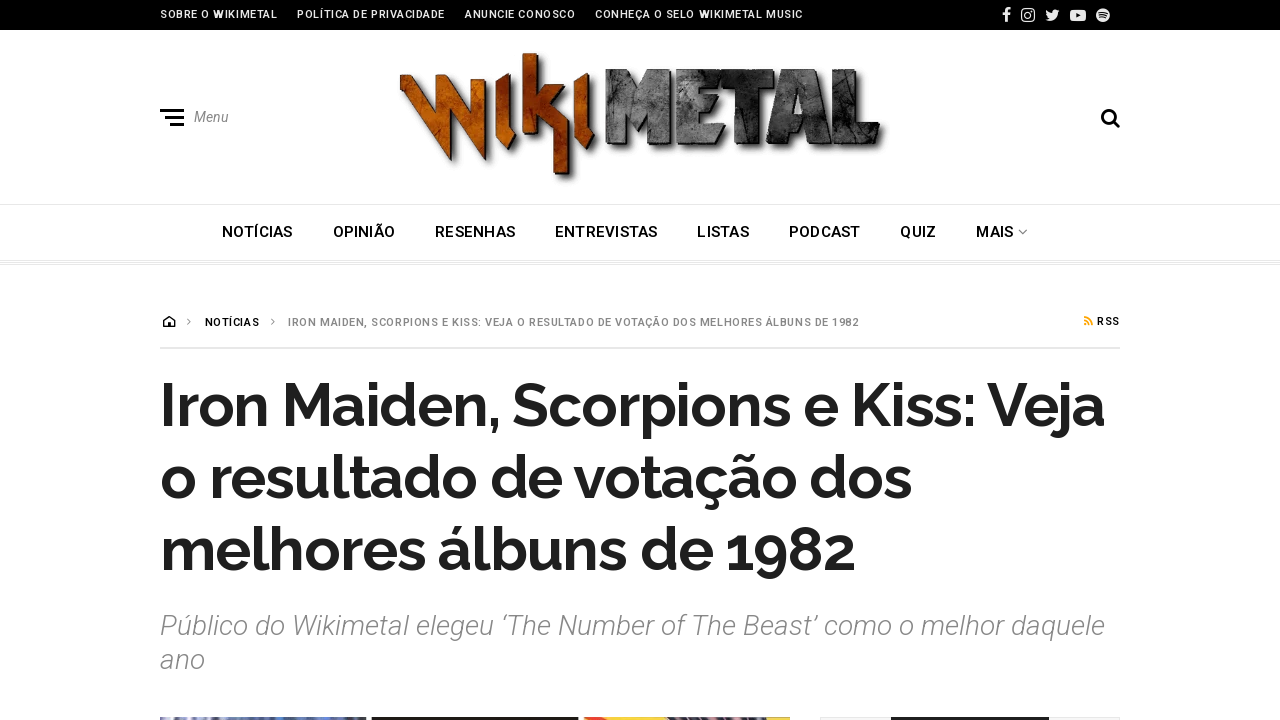

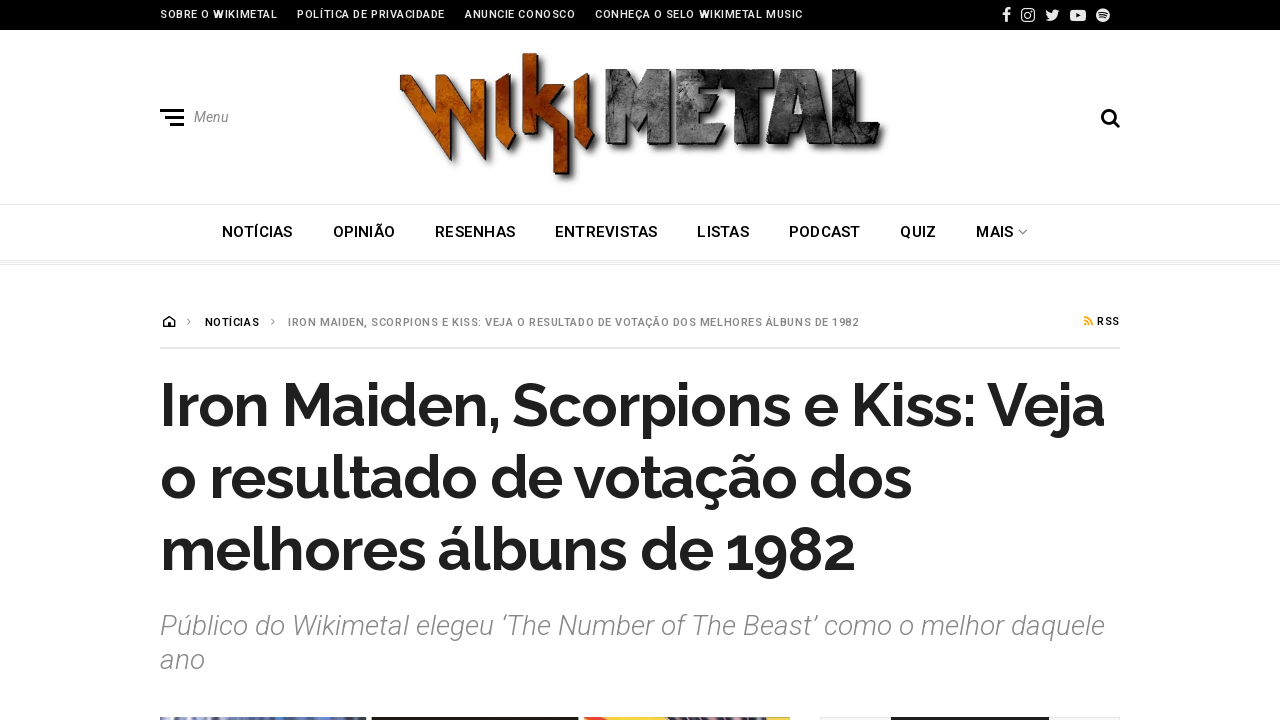